Navigates to the frames page and clicks on the nested frames link

Starting URL: https://the-internet.herokuapp.com/frames

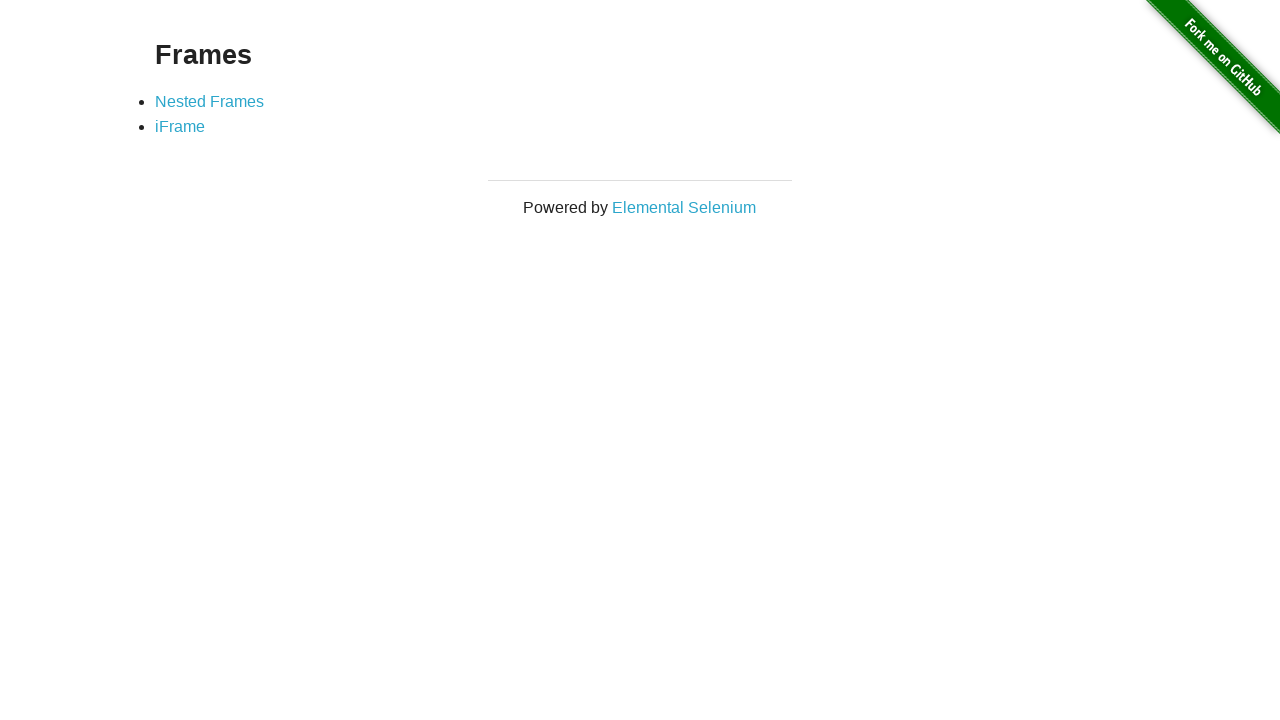

Clicked on the nested frames link at (210, 101) on xpath=//a[@href='/nested_frames']
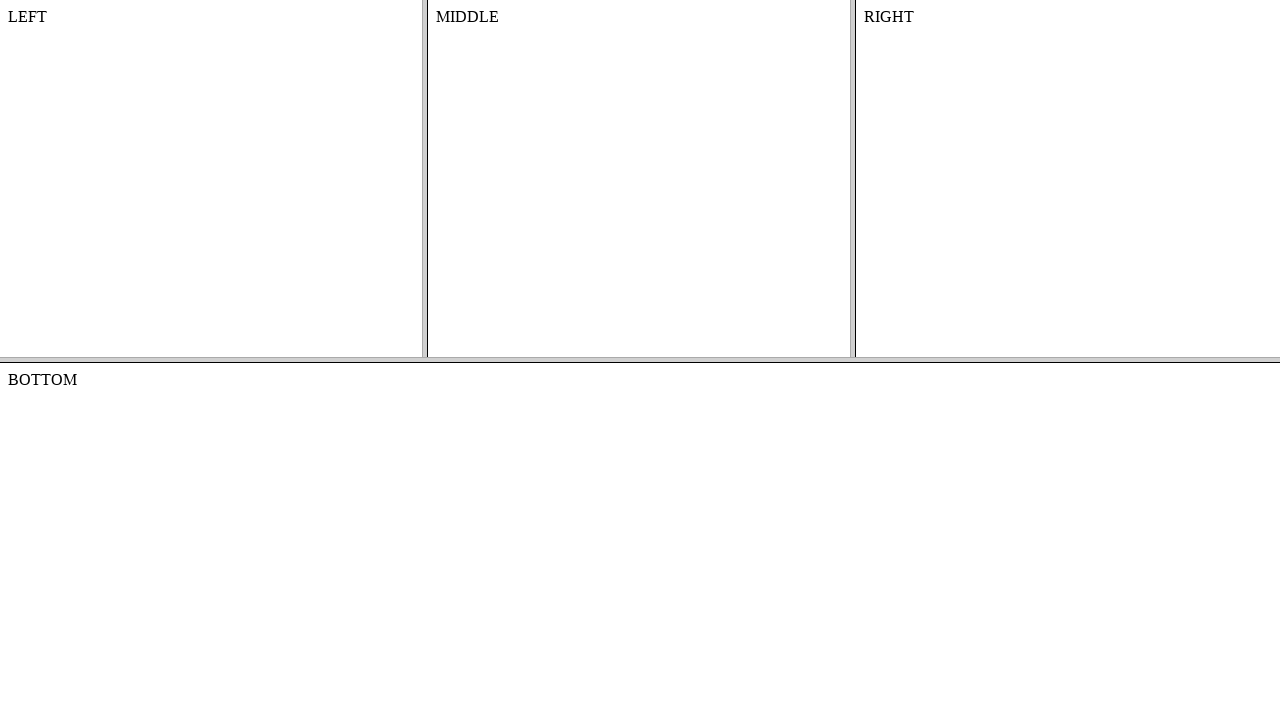

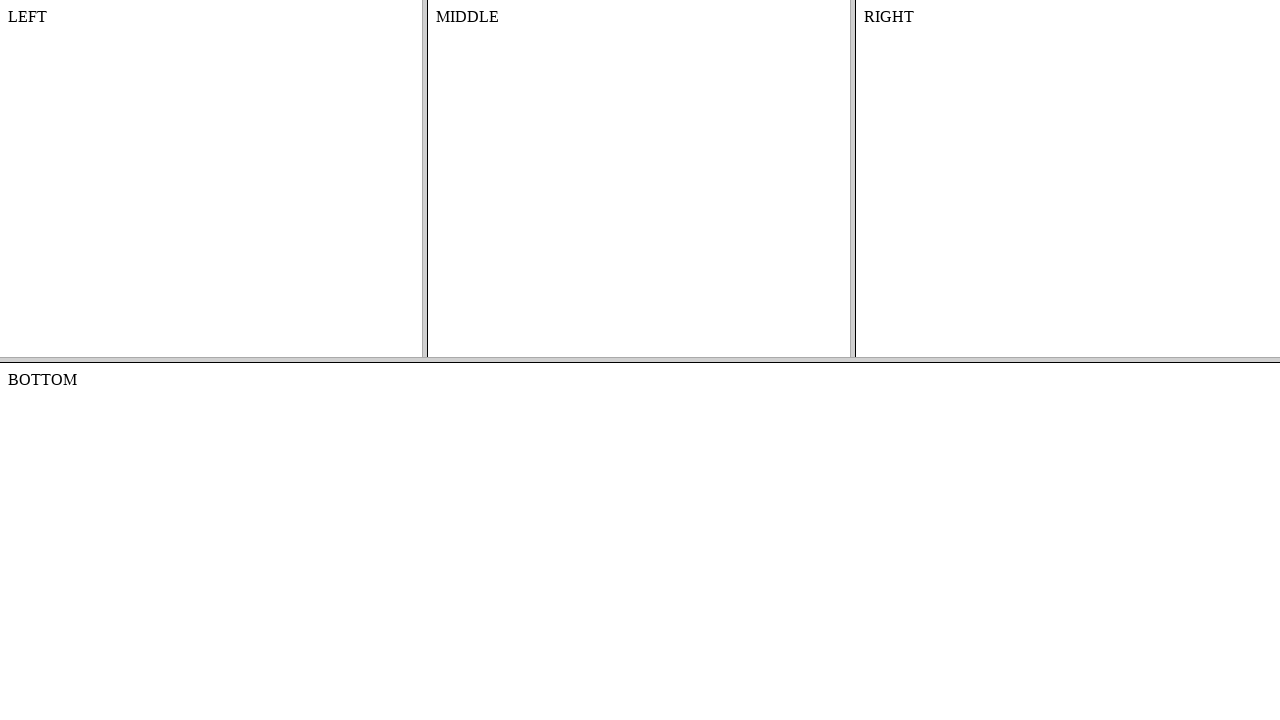